Tests browser window management operations including maximizing, minimizing, fullscreen mode, and retrieving window position and size

Starting URL: https://www.qspiders.com/

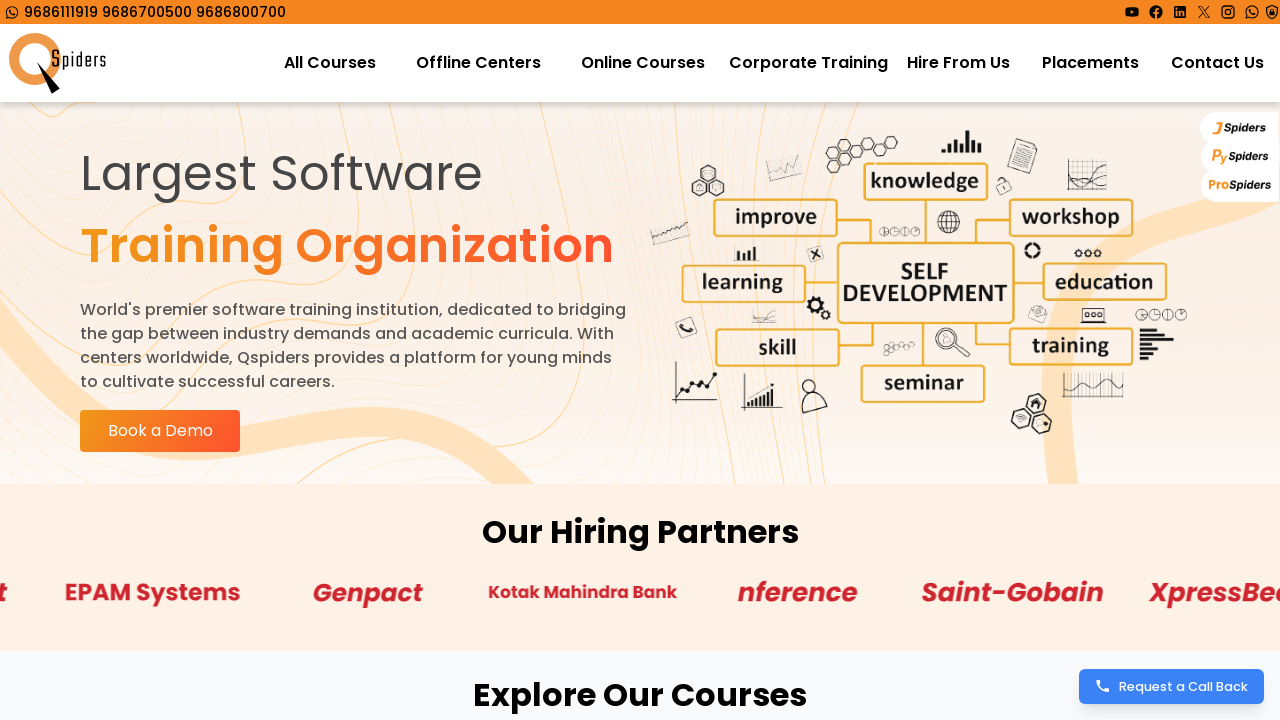

Set viewport size to 1920x1080 to maximize window
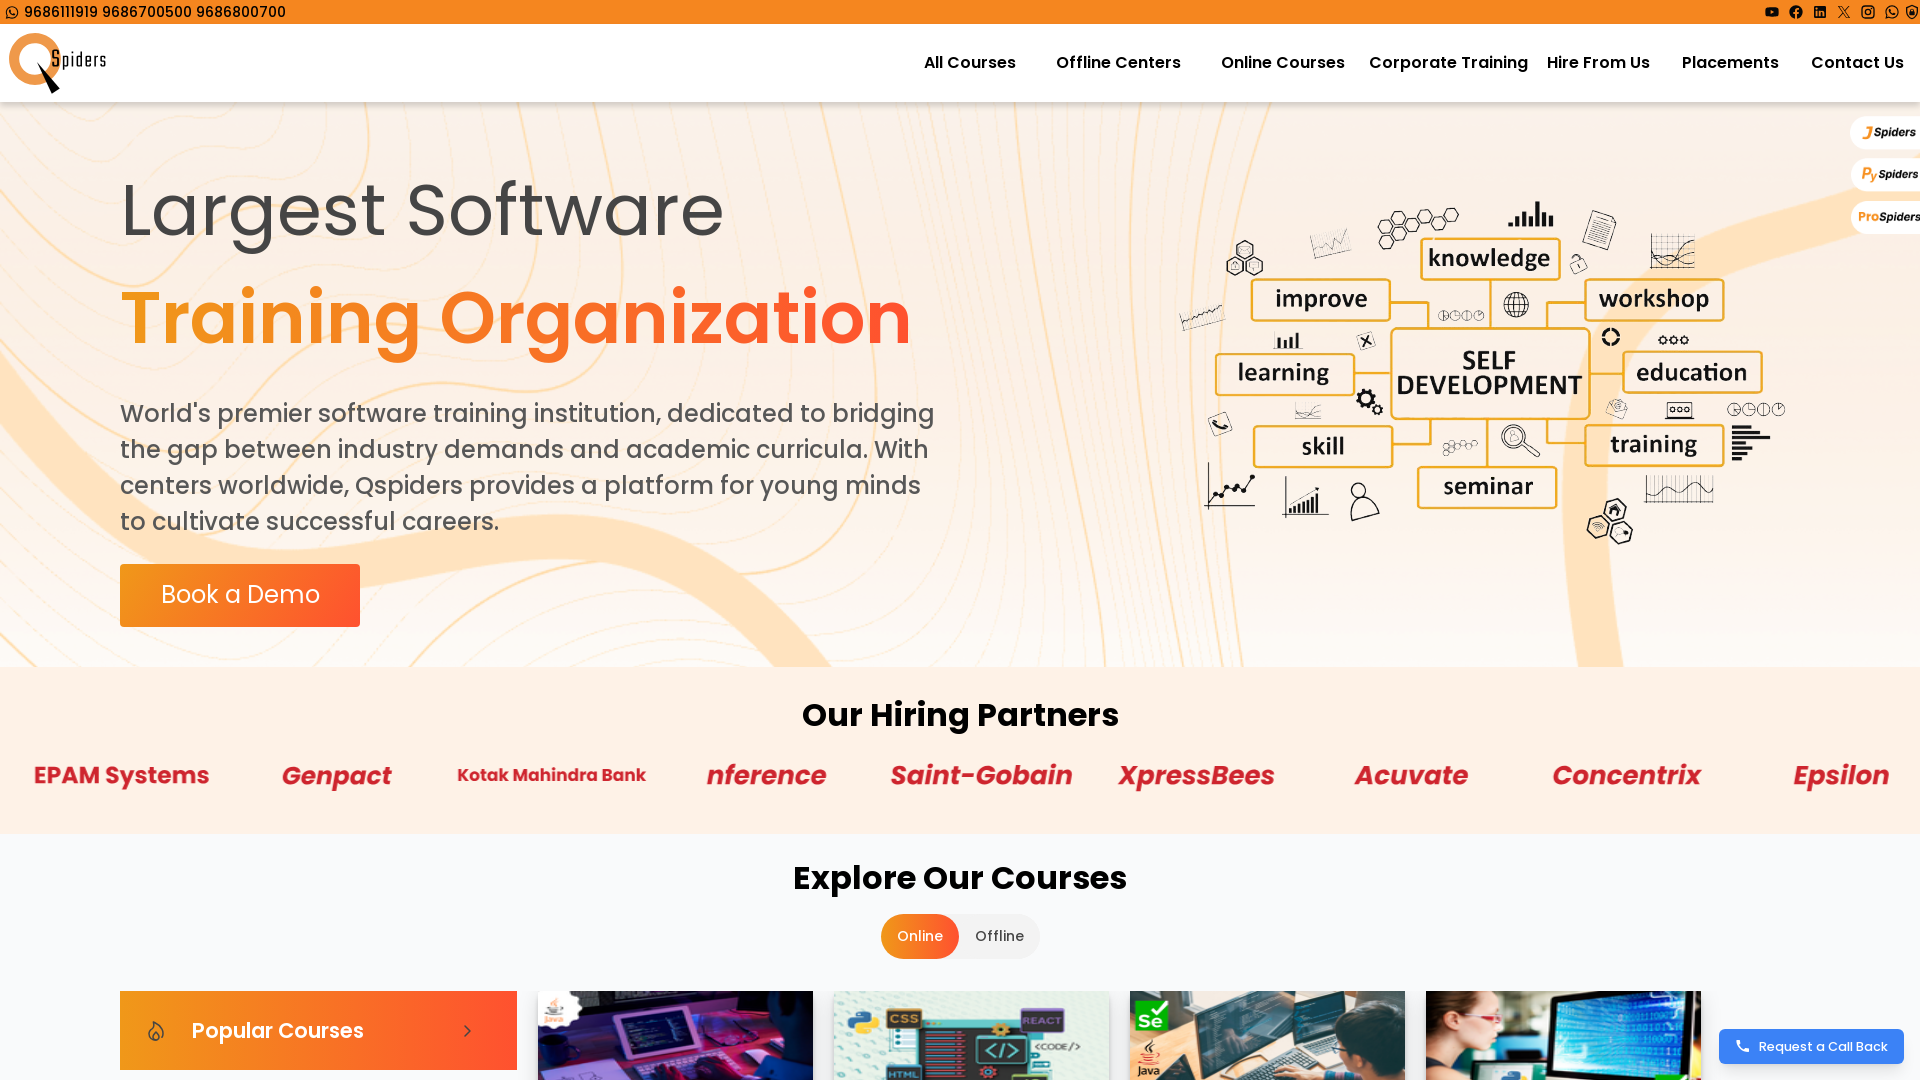

Retrieved current viewport size
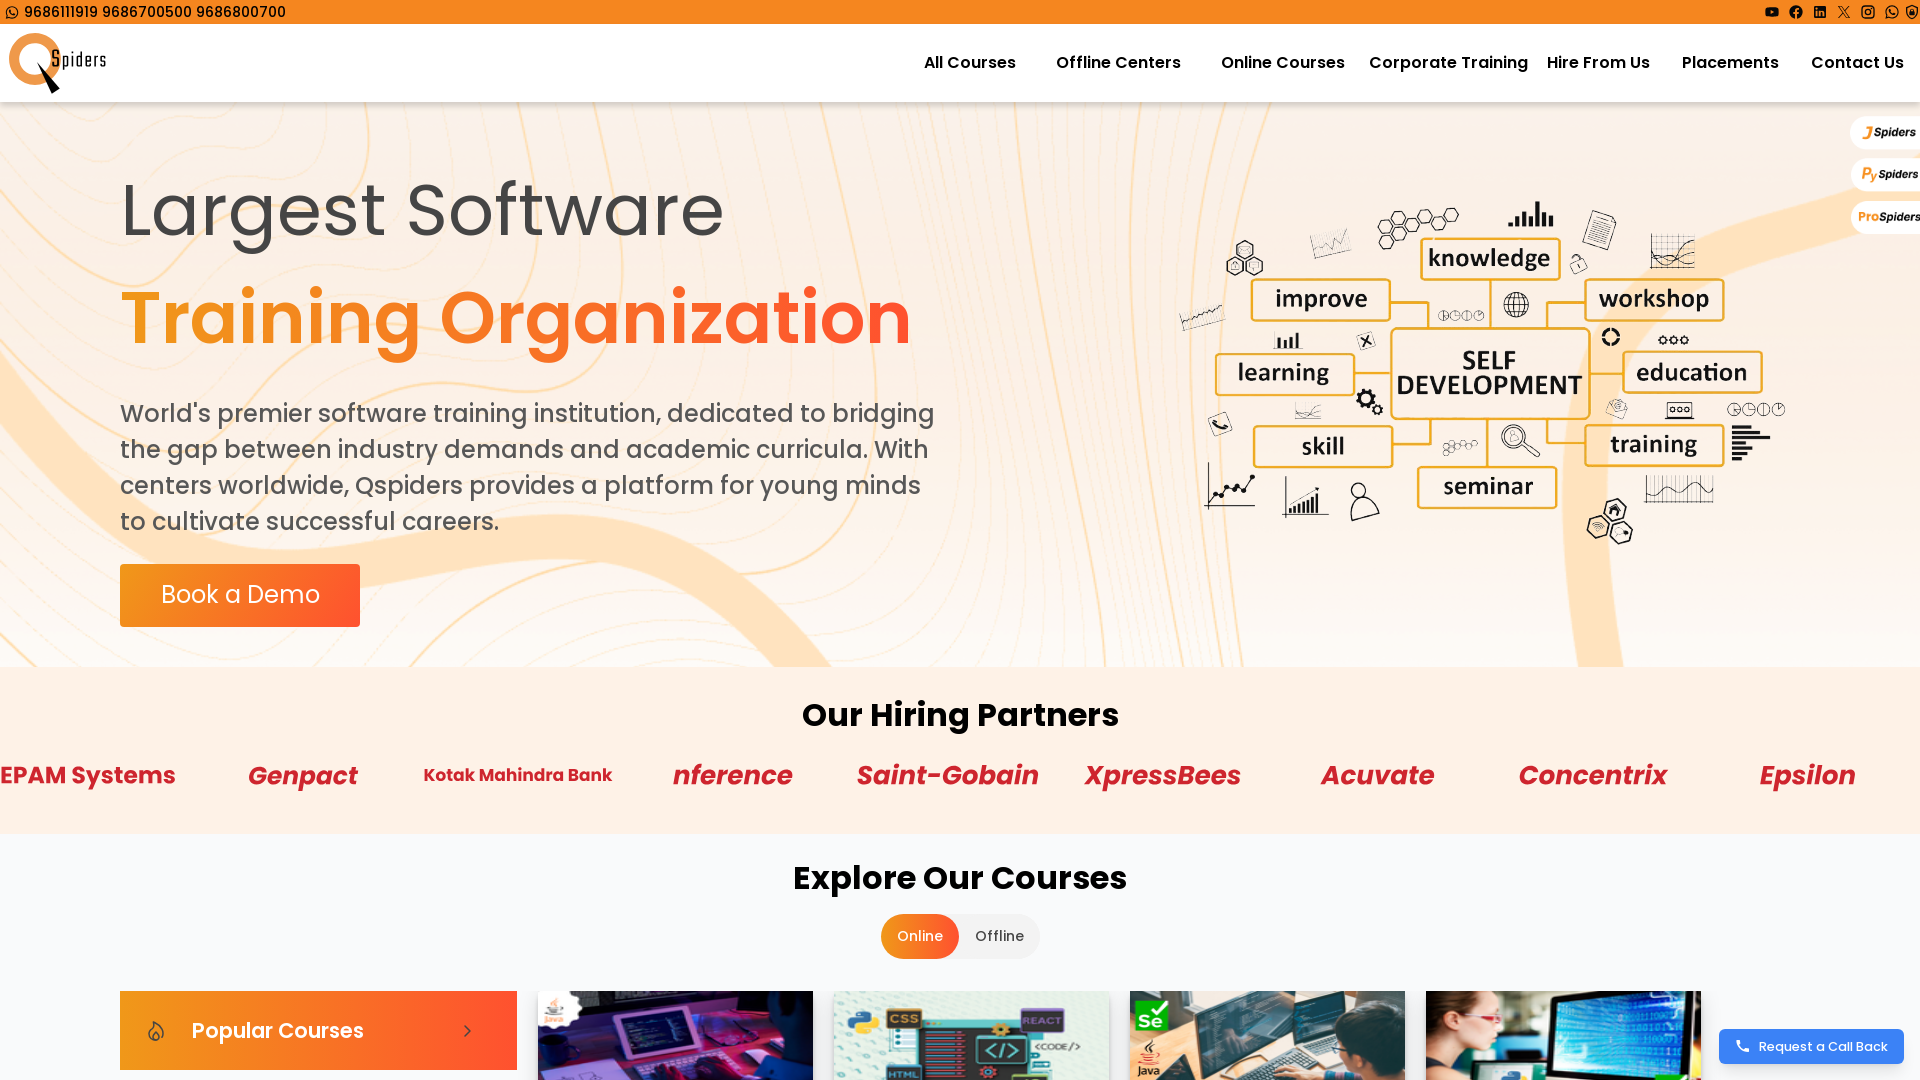

Set viewport to fullscreen size (1920x1080)
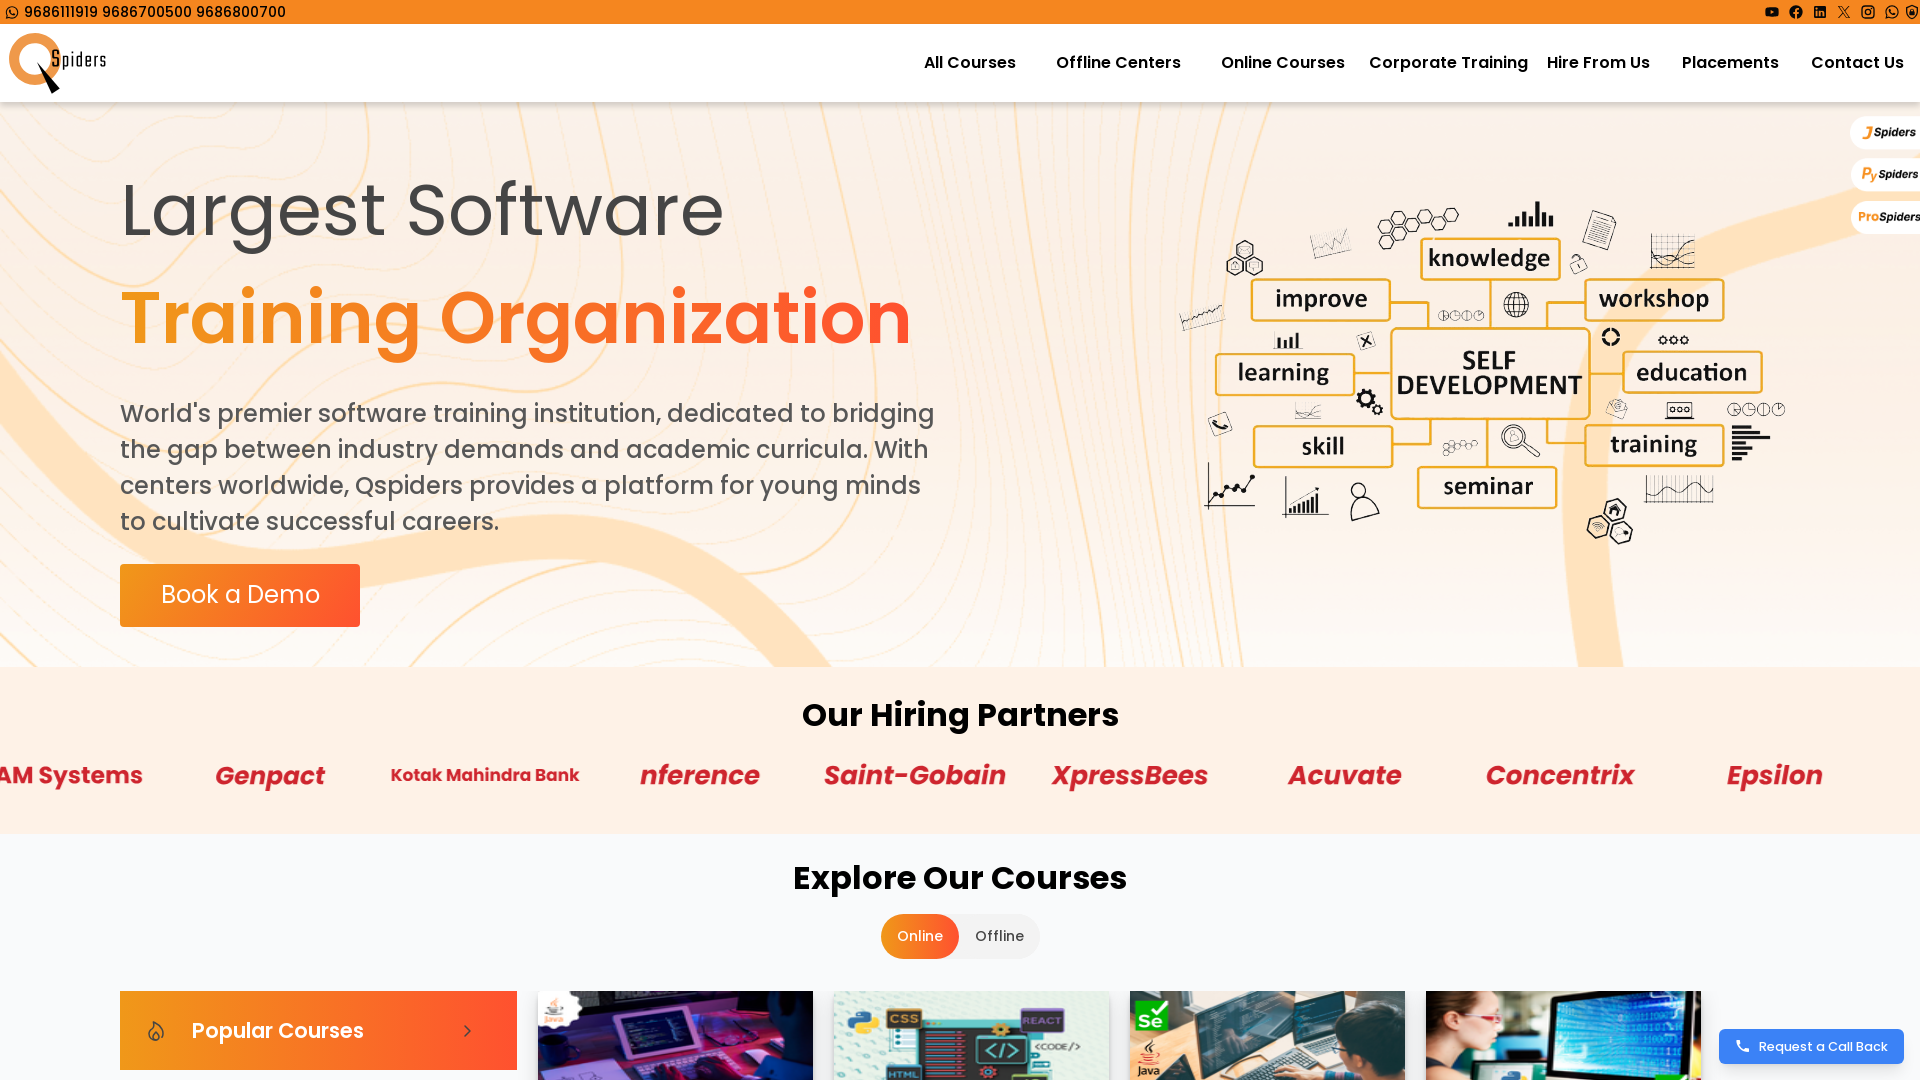

Minimized window by setting viewport to 800x600
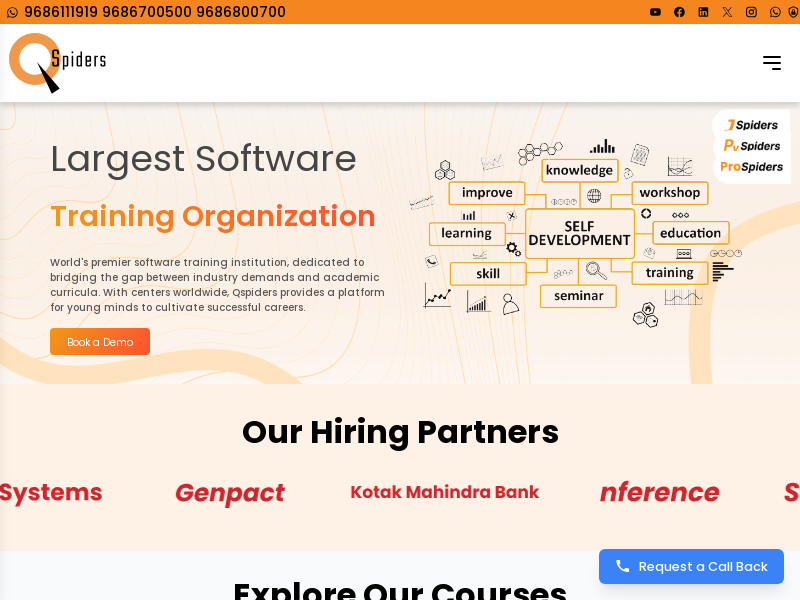

Retrieved final viewport size after minimization
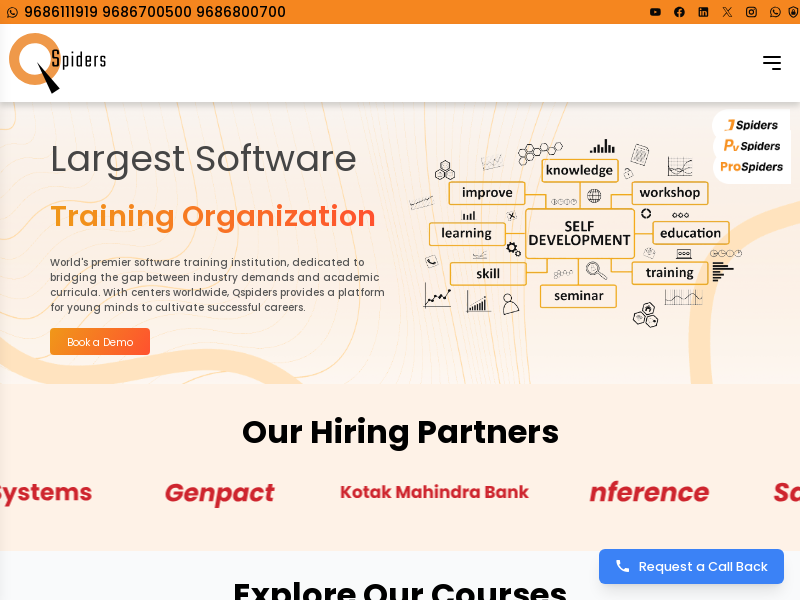

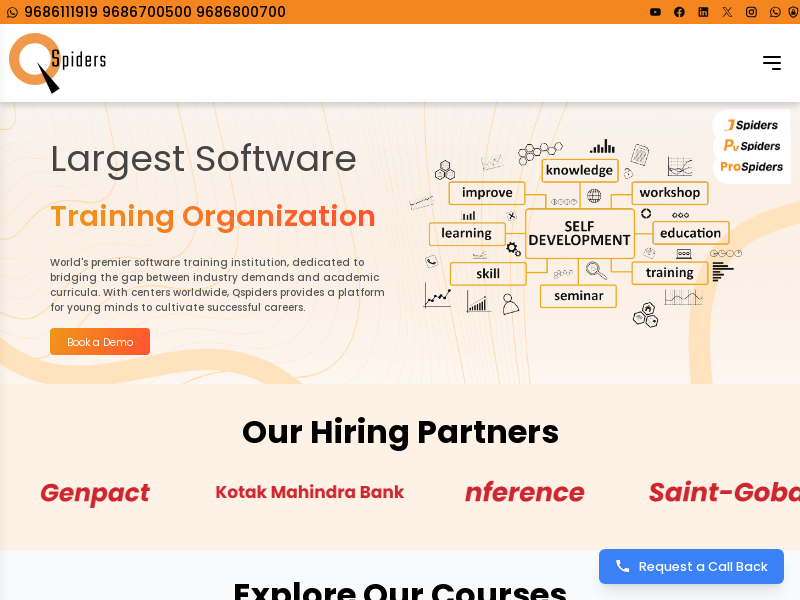